Navigates to the contacts app home page and clicks on the About link

Starting URL: https://contacts-app.tobbymarshall815.vercel.app/home

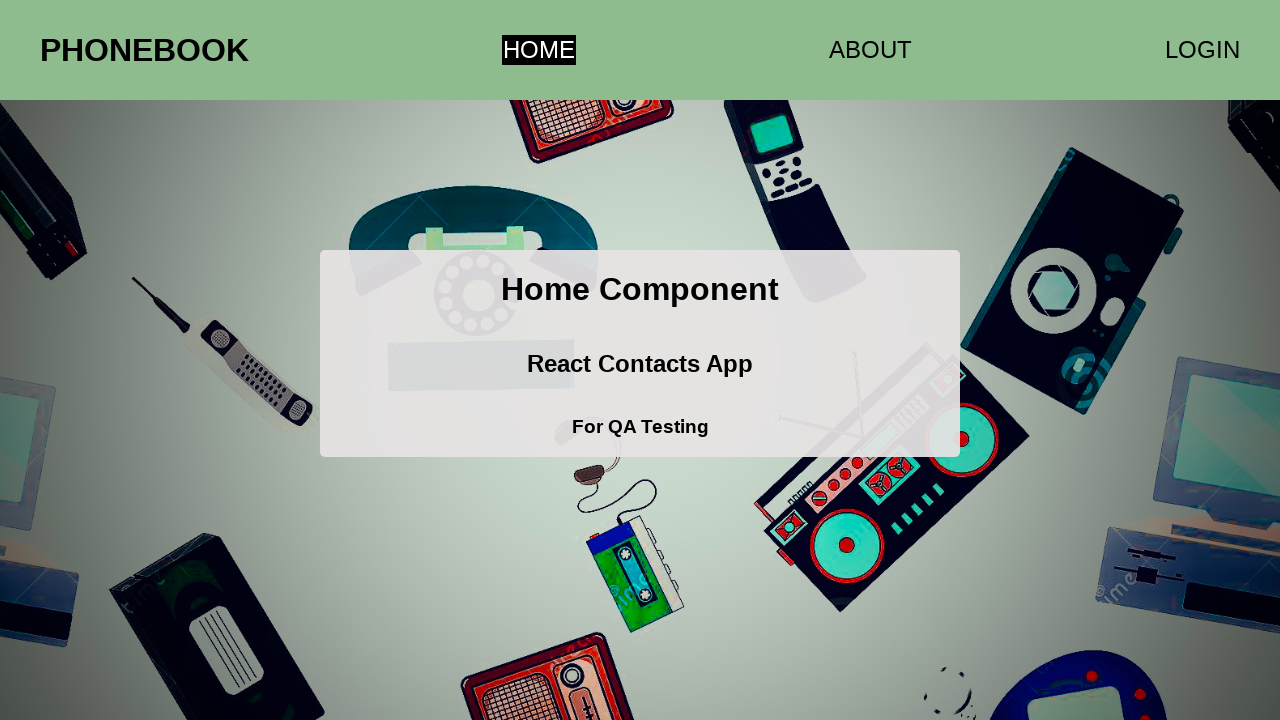

Located all anchor tags on the page
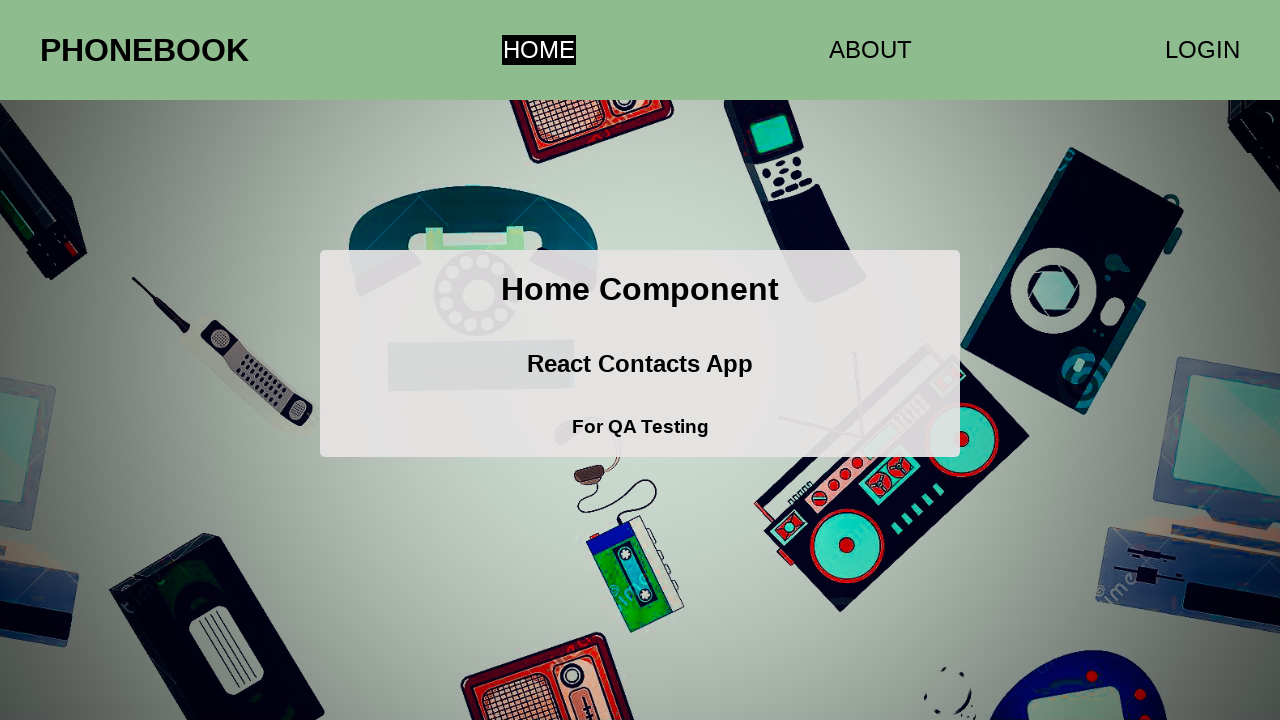

Clicked the About link (last anchor tag) at (1202, 50) on a >> nth=2
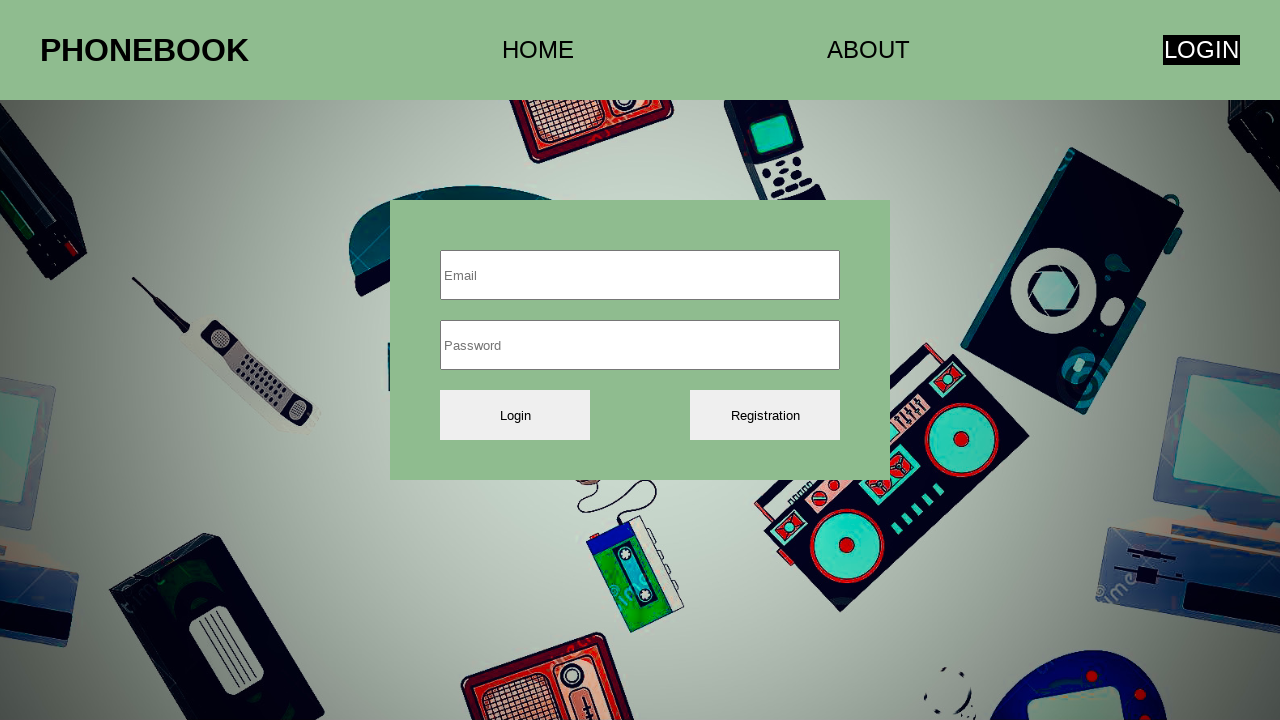

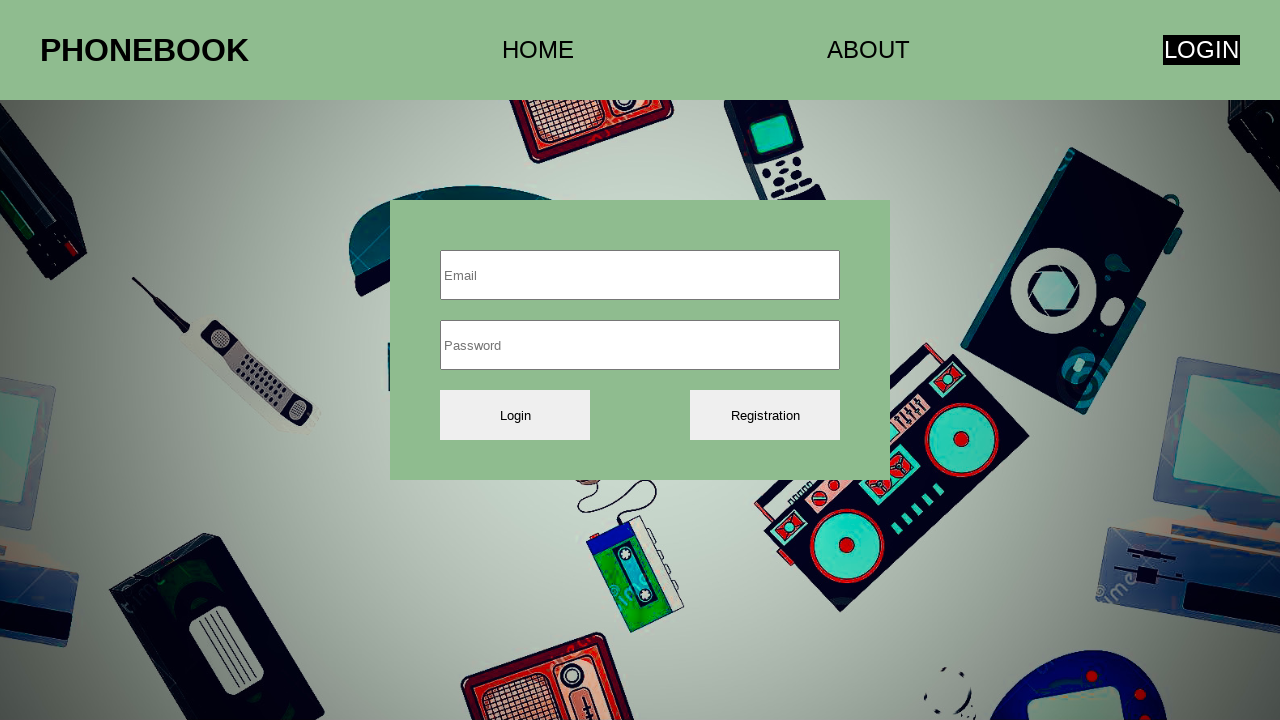